Tests table handling by finding specific course data in a table

Starting URL: https://rahulshettyacademy.com/AutomationPractice/

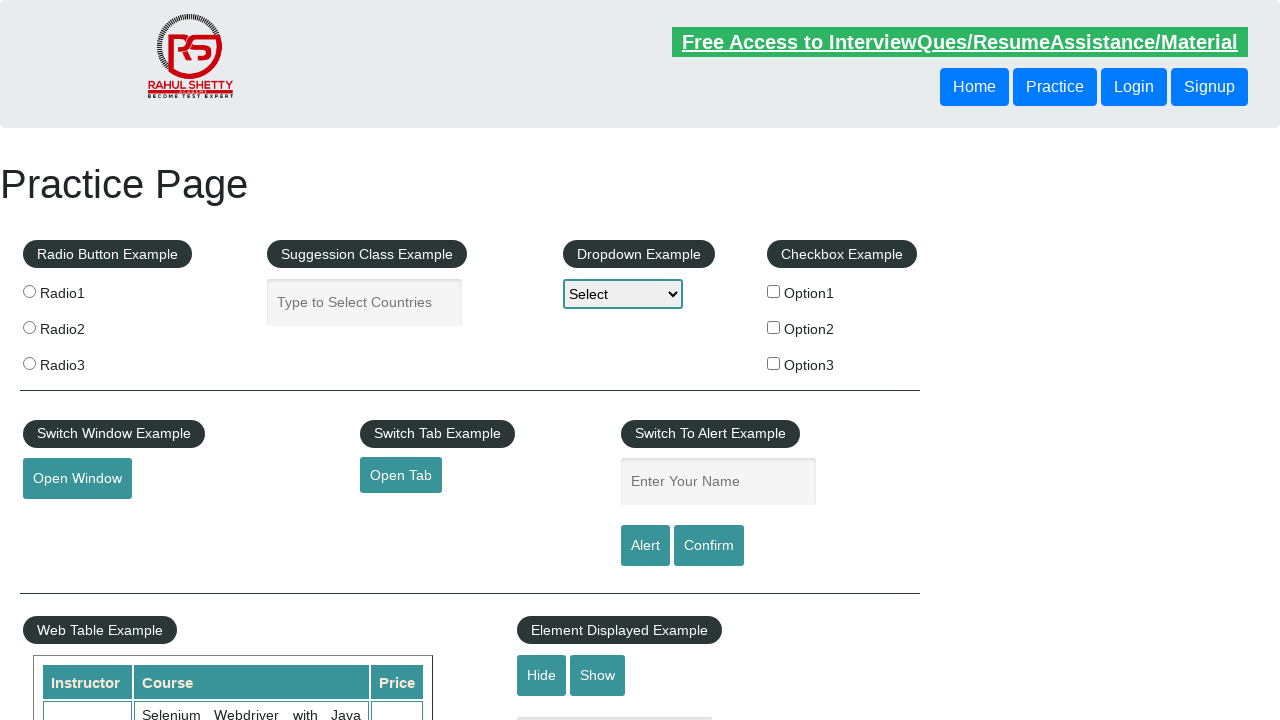

Waited for table data to load
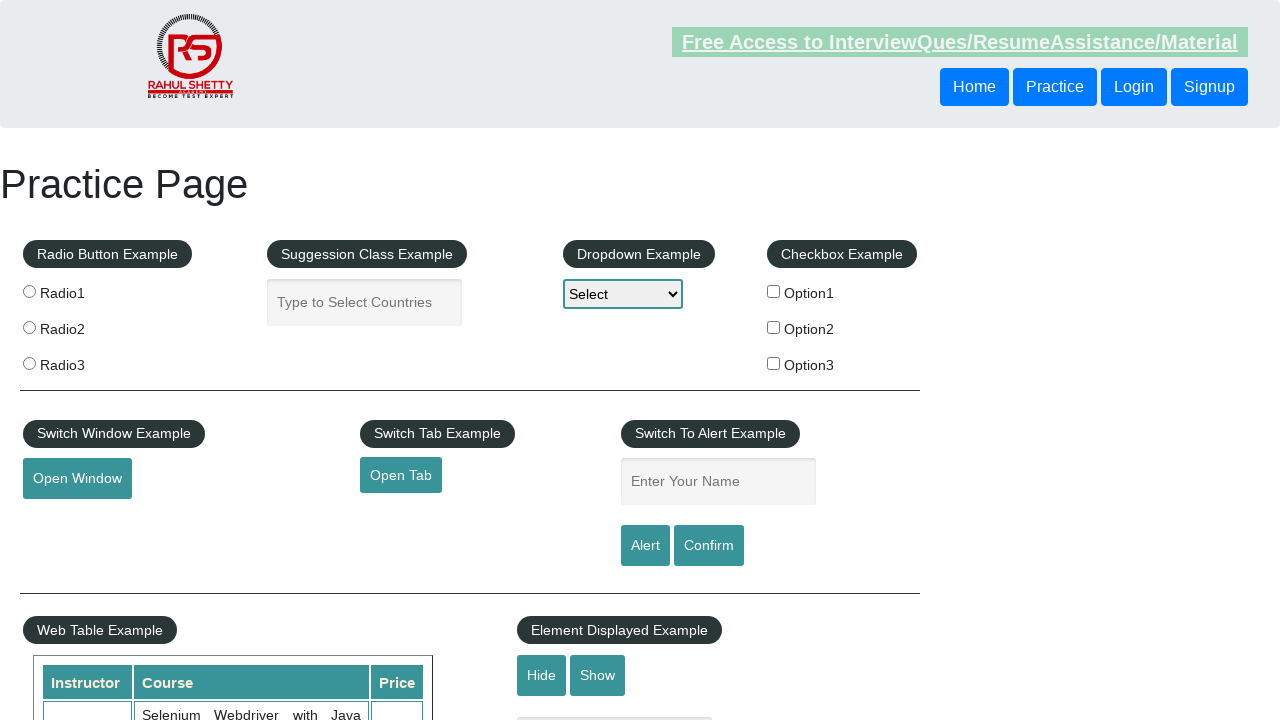

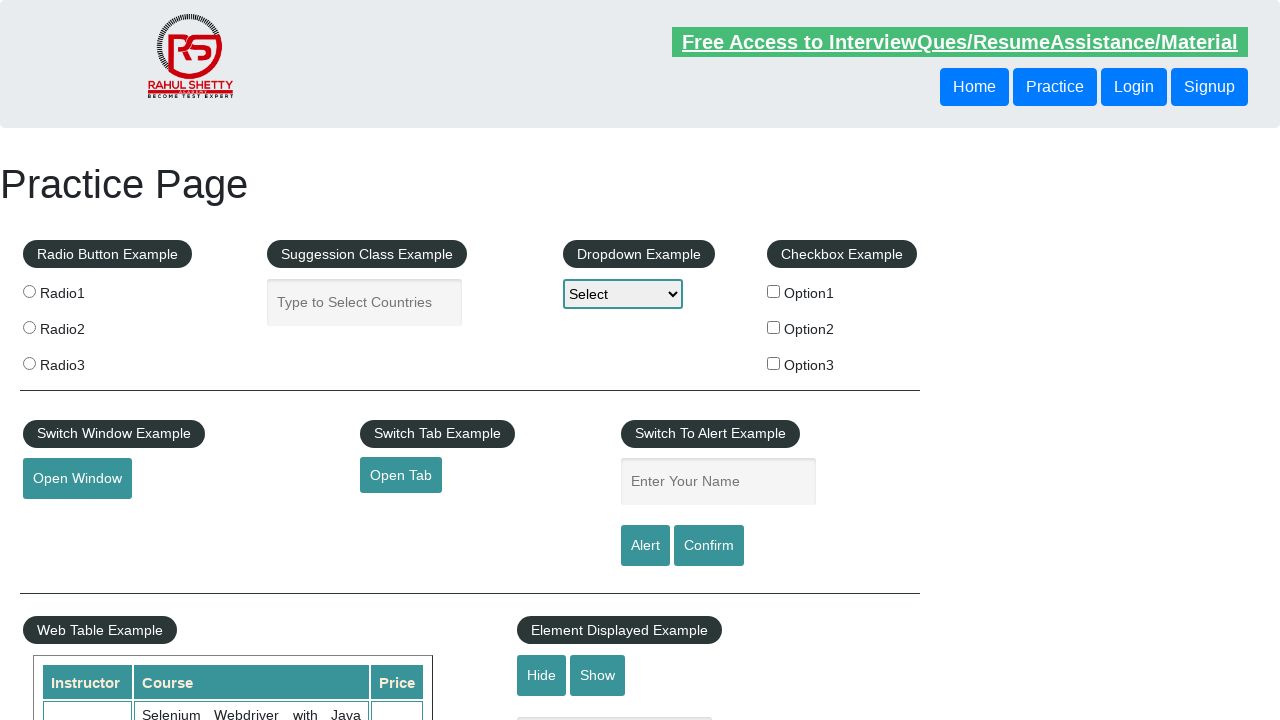